Verifies that usernames in a demo table follow the expected format of first letter of first name concatenated with last name in lowercase

Starting URL: http://automationbykrishna.com

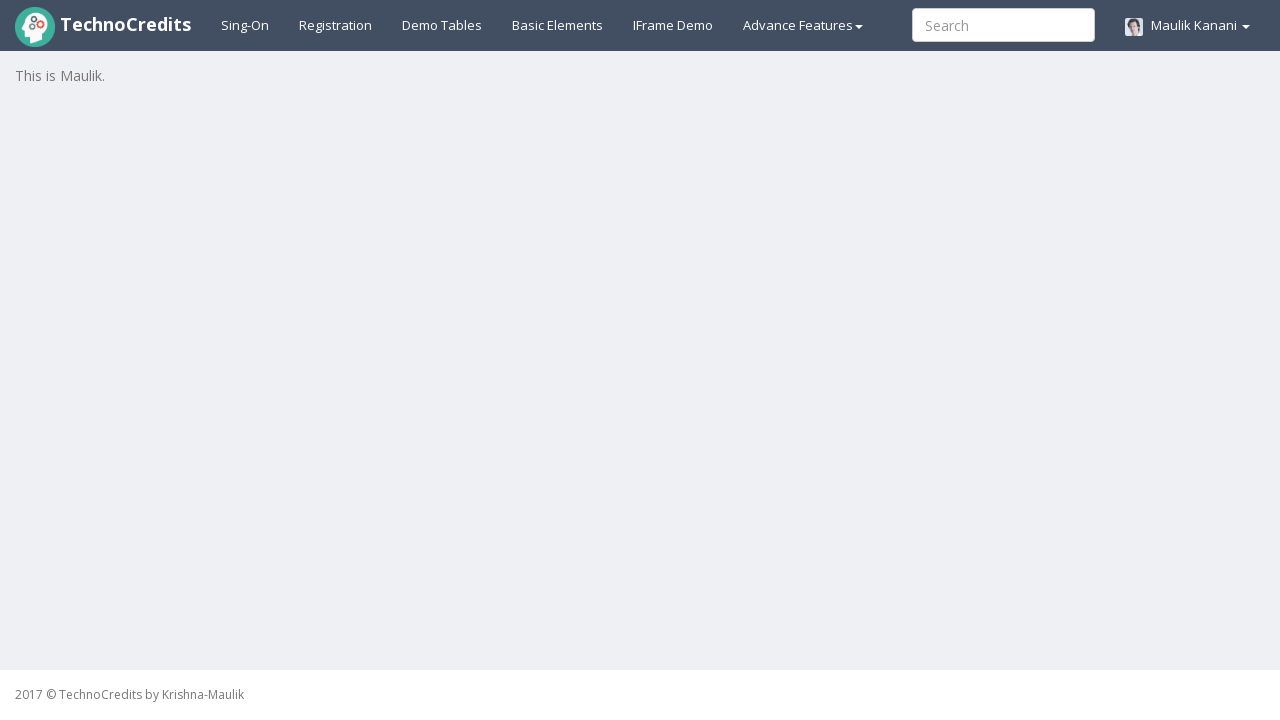

Clicked on demo table link at (442, 25) on a#demotable
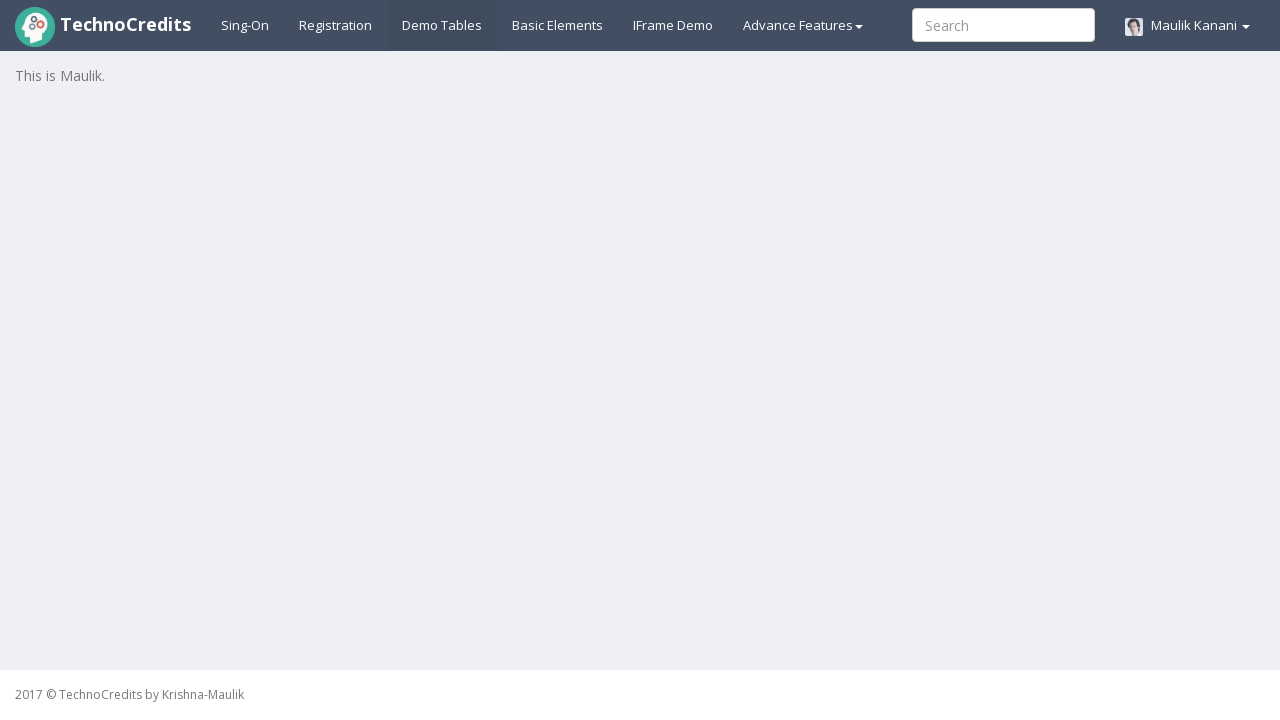

Demo table loaded and became visible
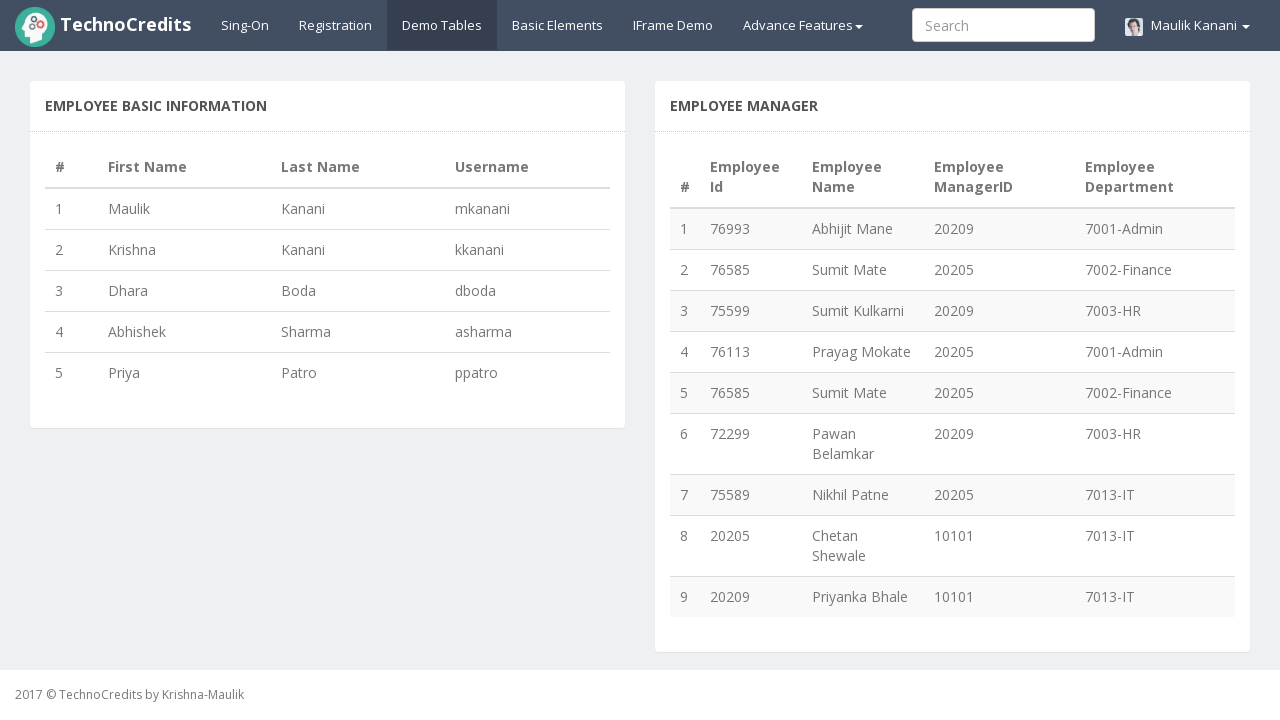

Retrieved all username cells from table
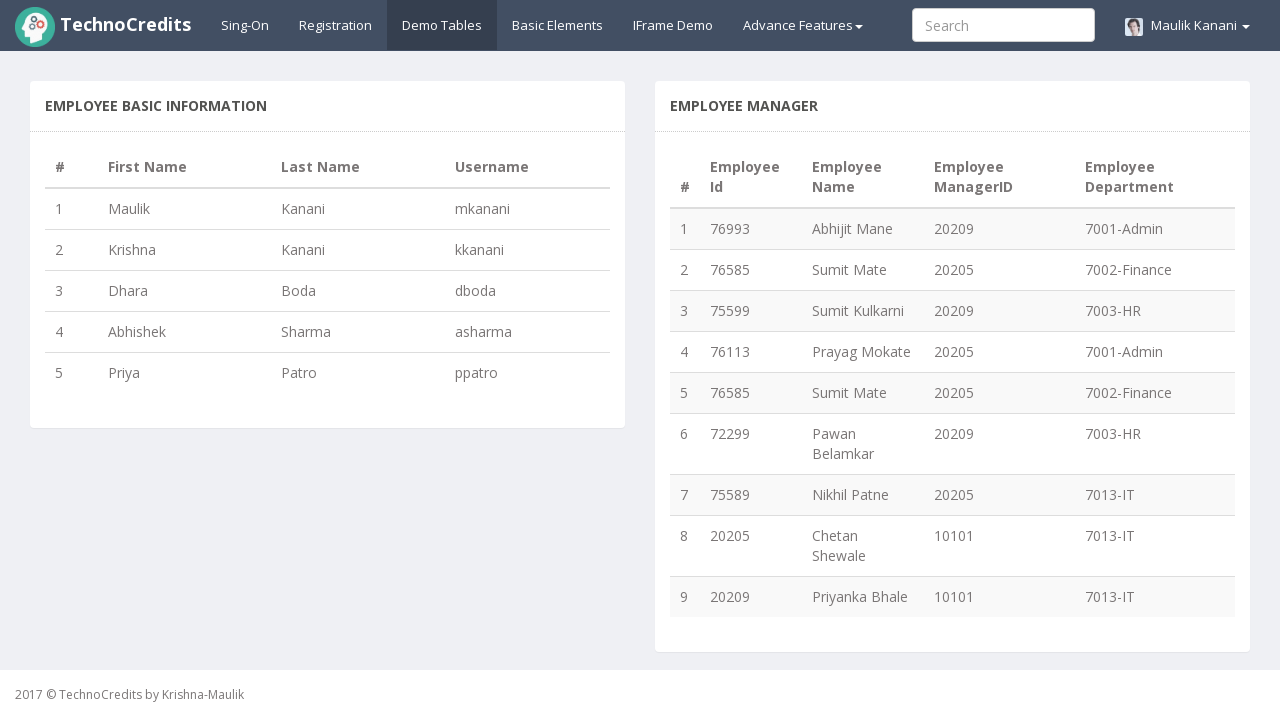

Retrieved first name from row 1
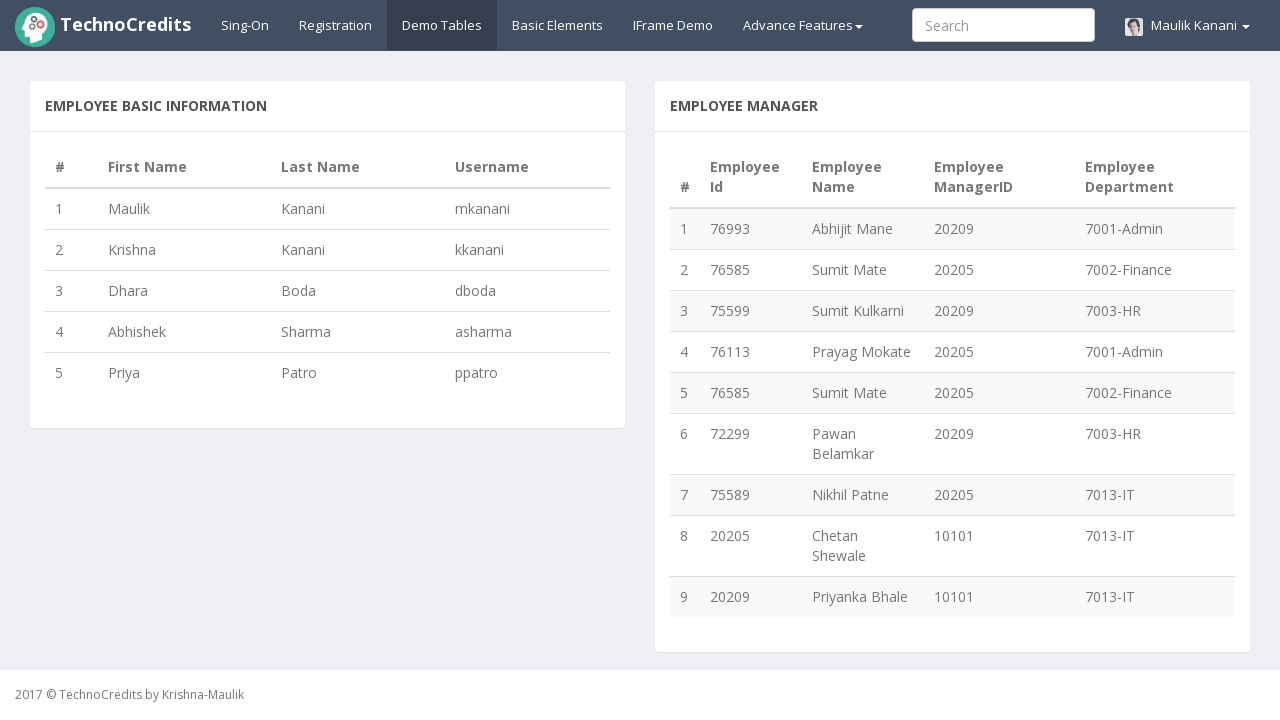

Retrieved last name from row 1
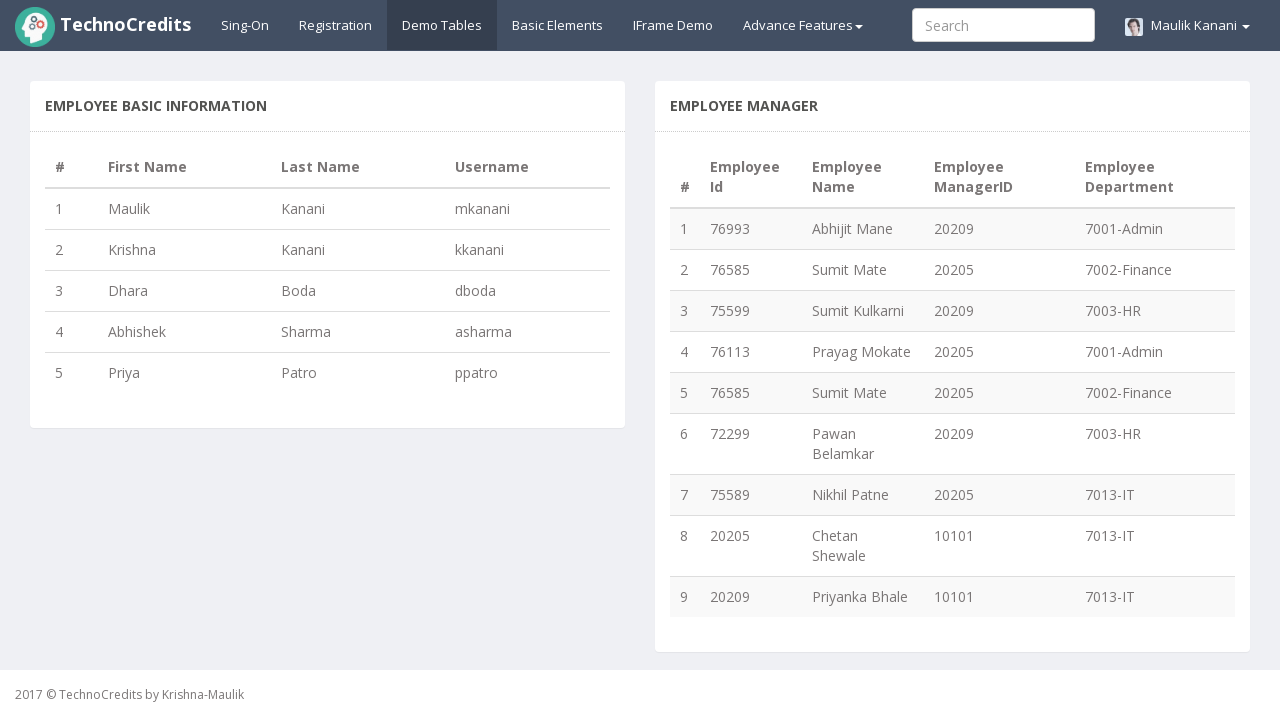

Calculated expected username for row 1: mkanani
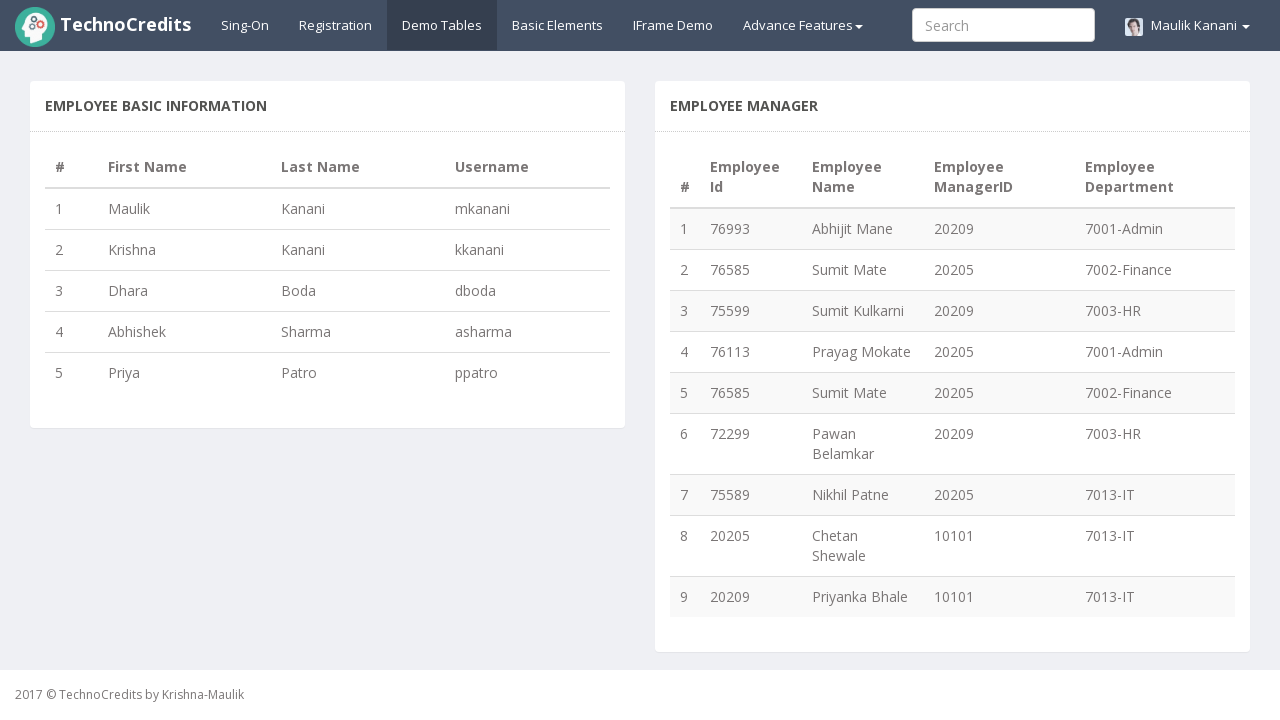

Retrieved actual username from row 1: mkanani
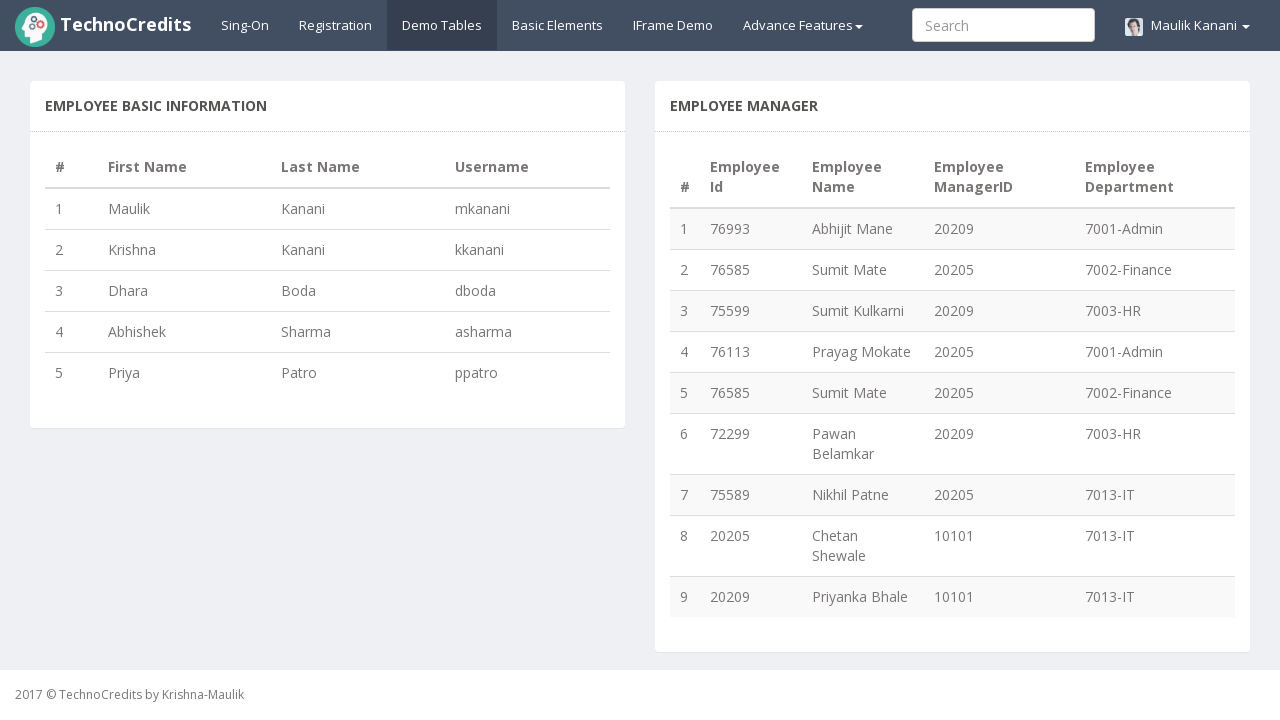

Username verification PASSED for row 1: mkanani matches mkanani
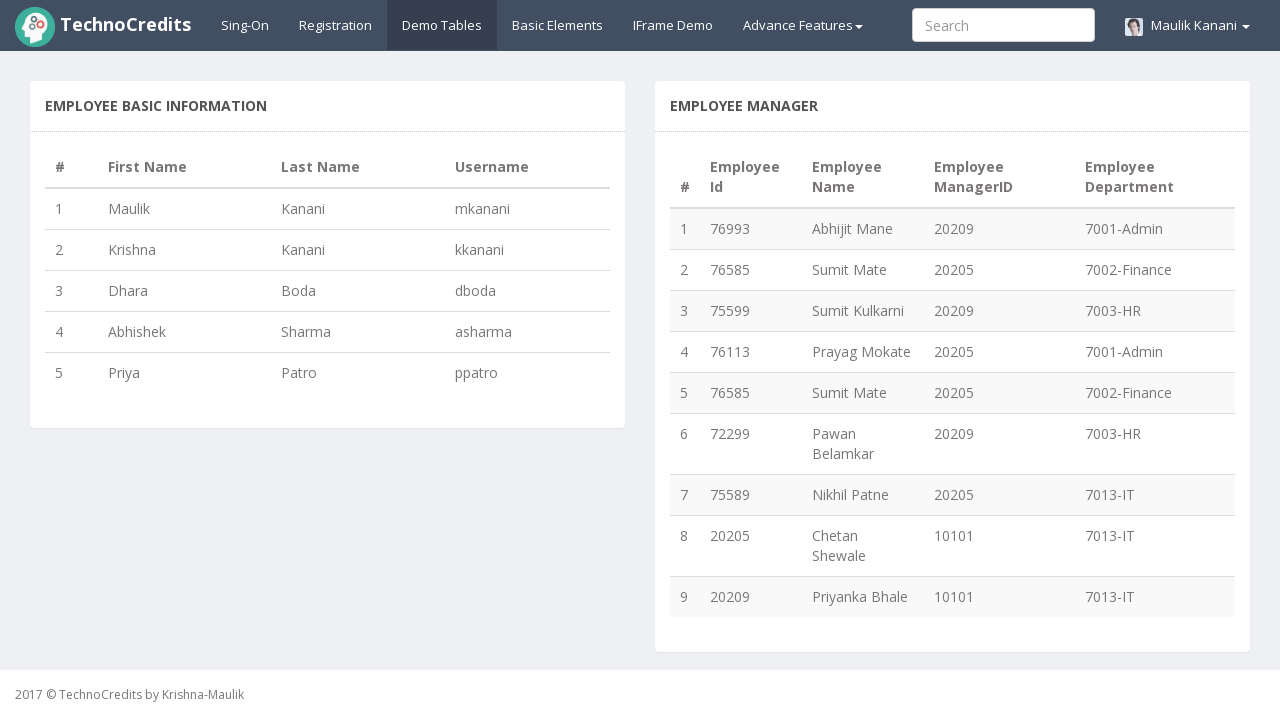

Retrieved first name from row 2
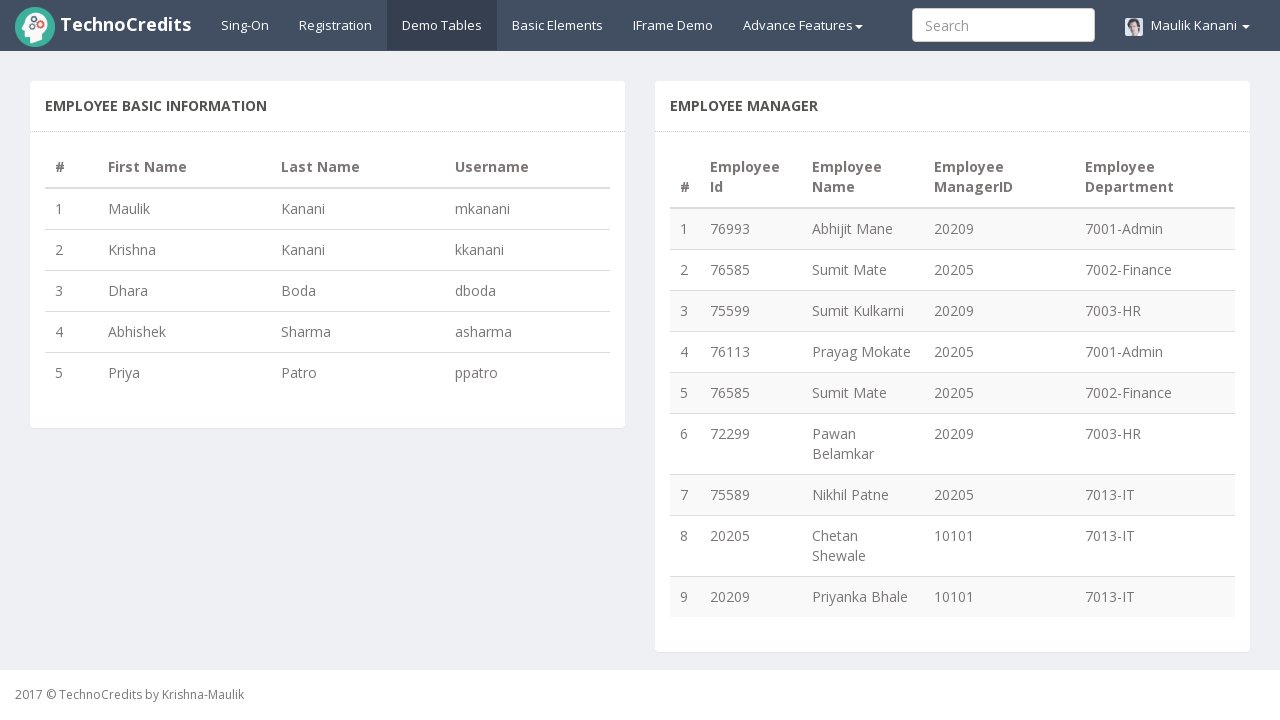

Retrieved last name from row 2
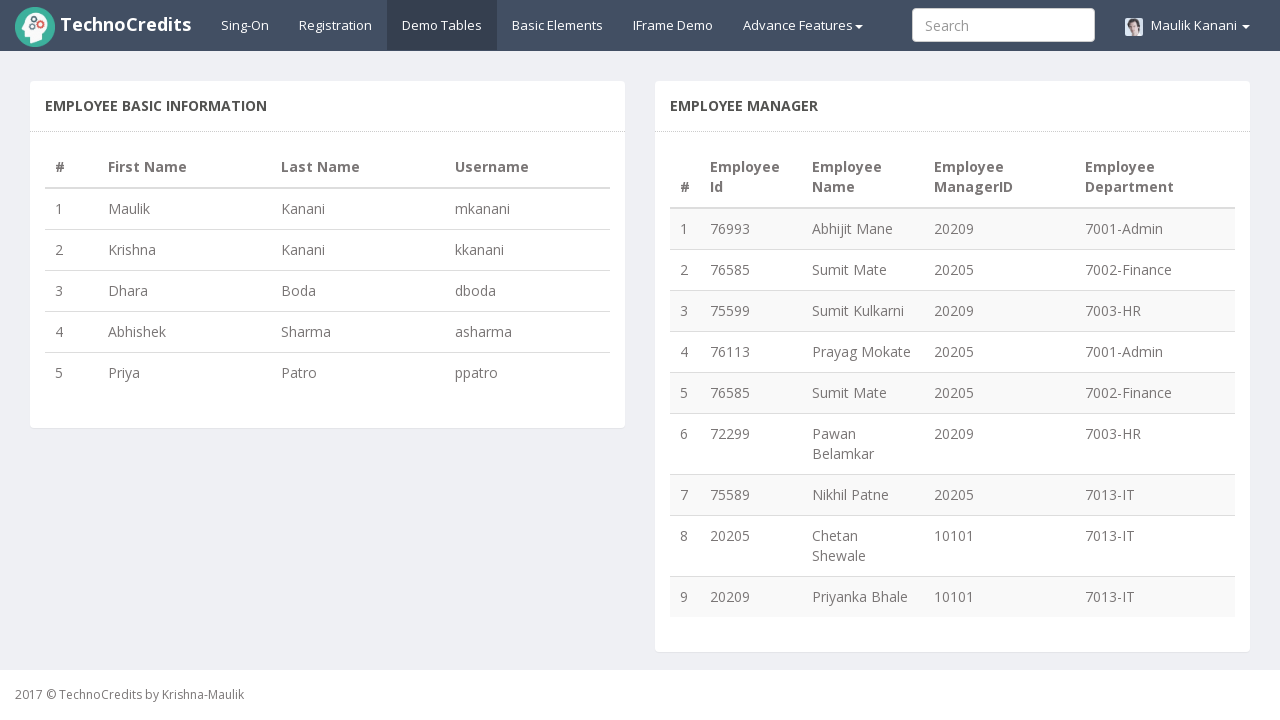

Calculated expected username for row 2: kkanani
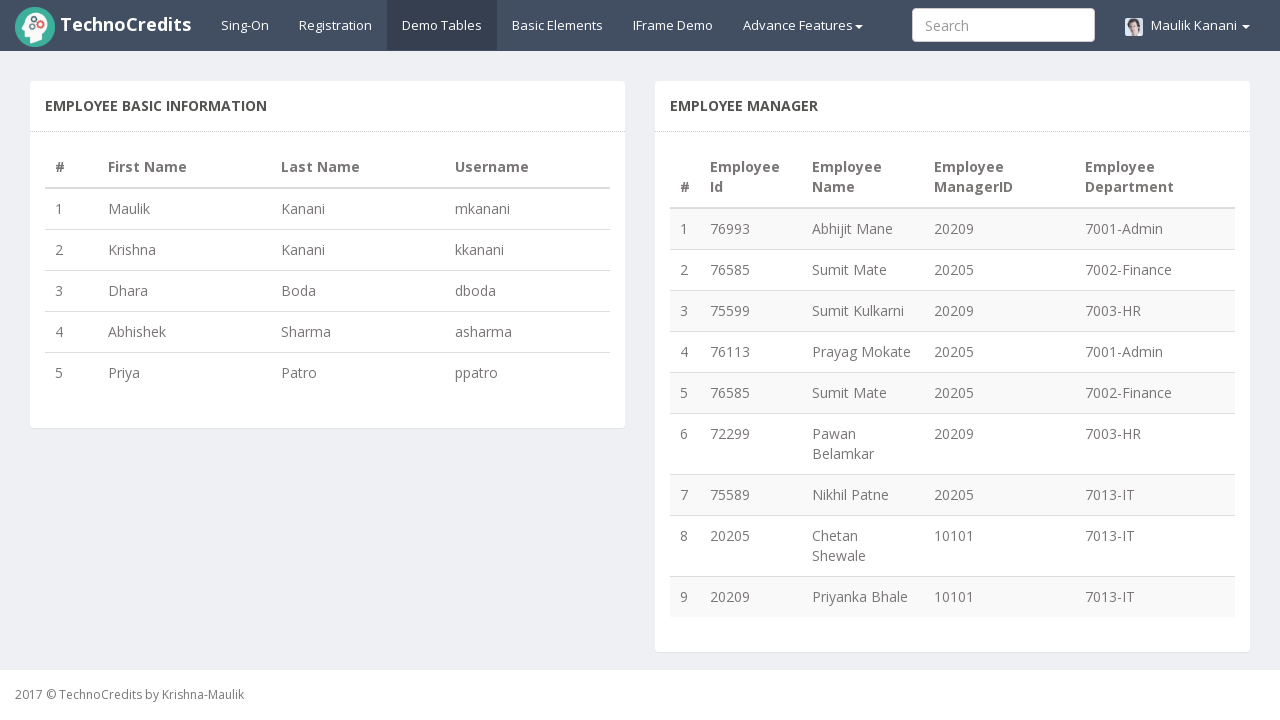

Retrieved actual username from row 2: kkanani
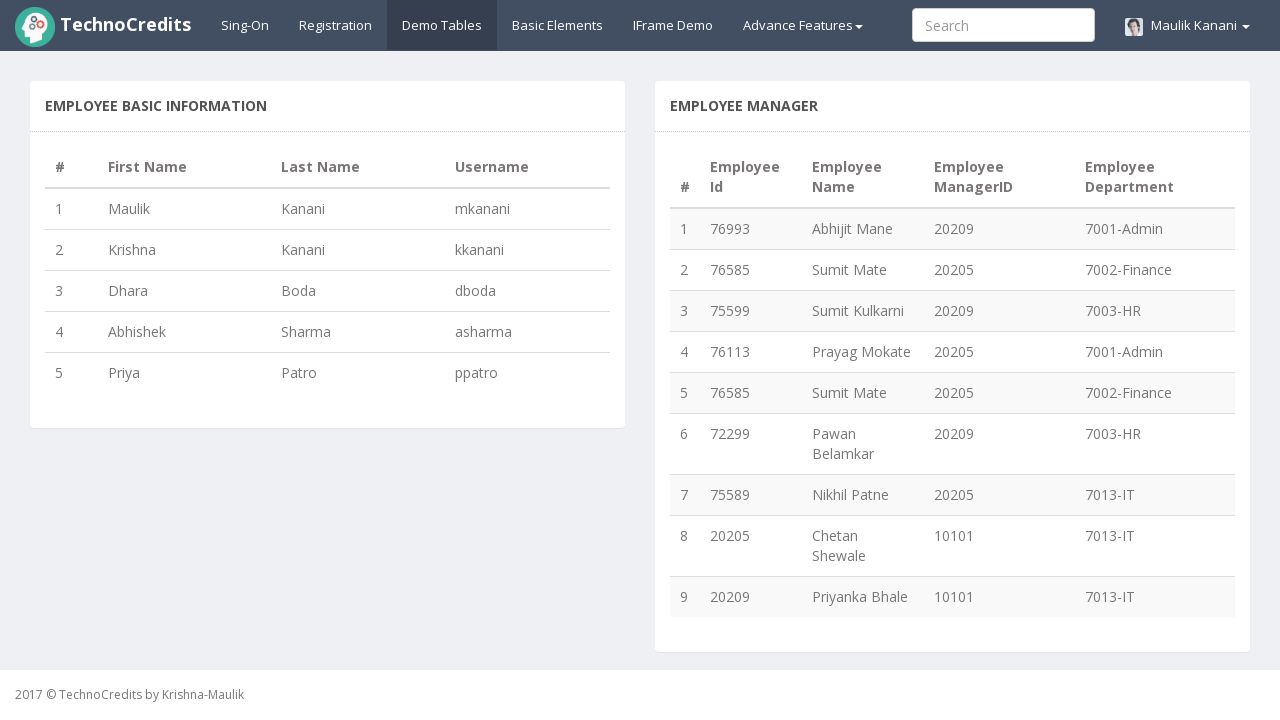

Username verification PASSED for row 2: kkanani matches kkanani
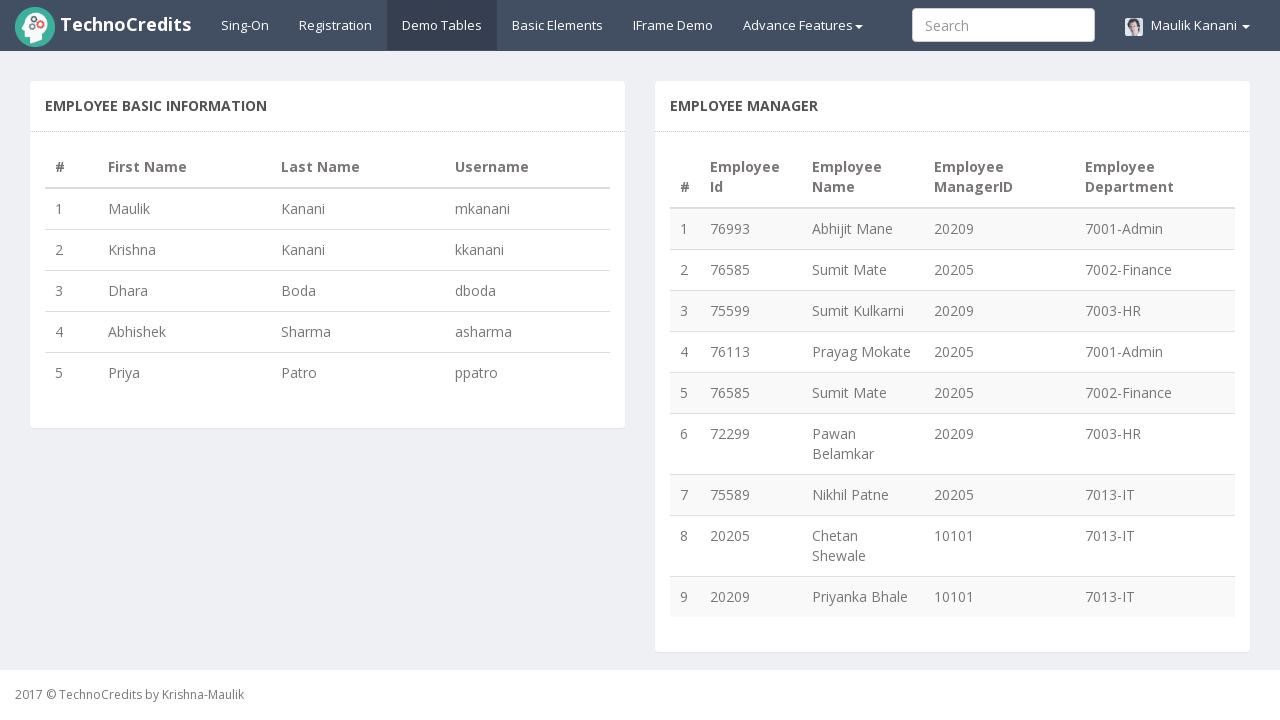

Retrieved first name from row 3
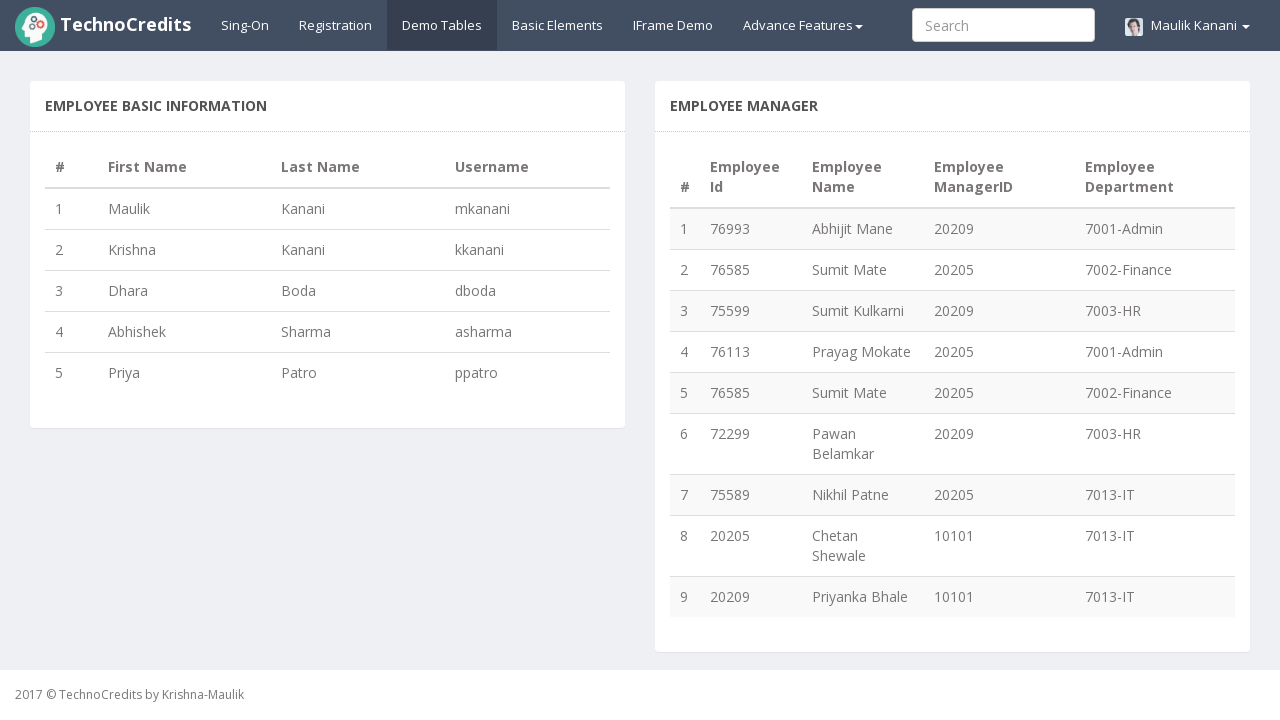

Retrieved last name from row 3
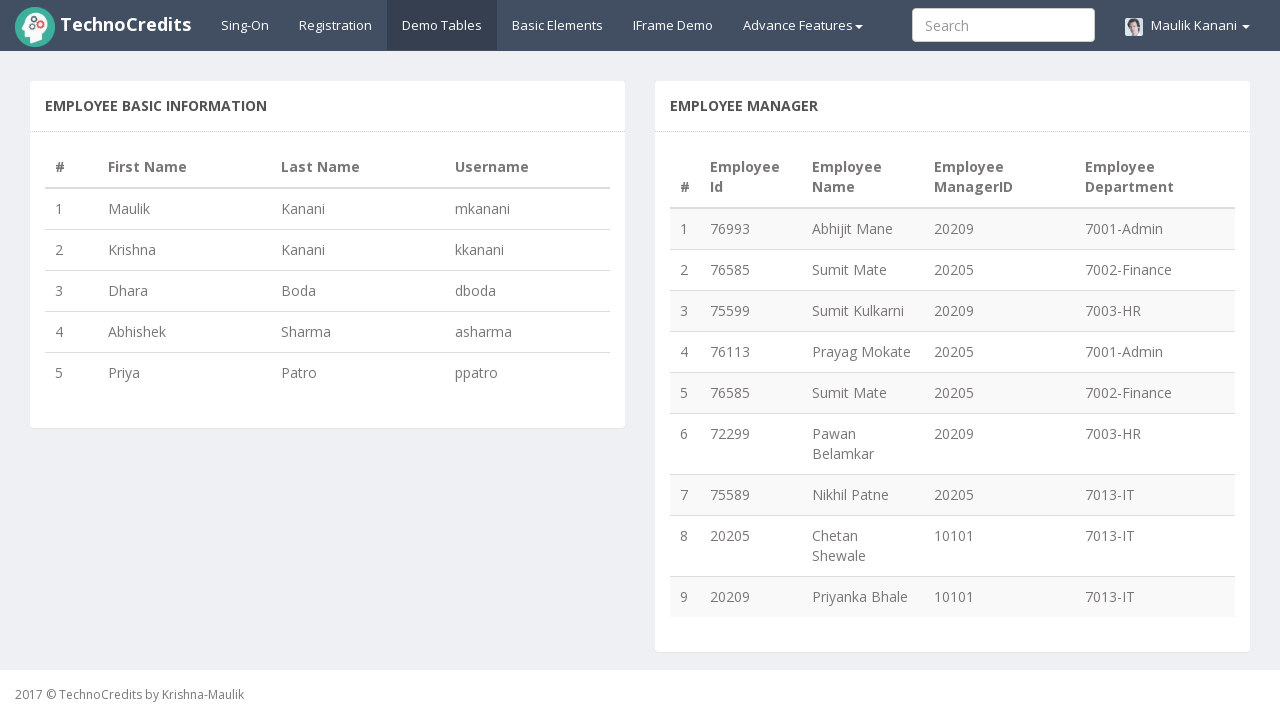

Calculated expected username for row 3: dboda
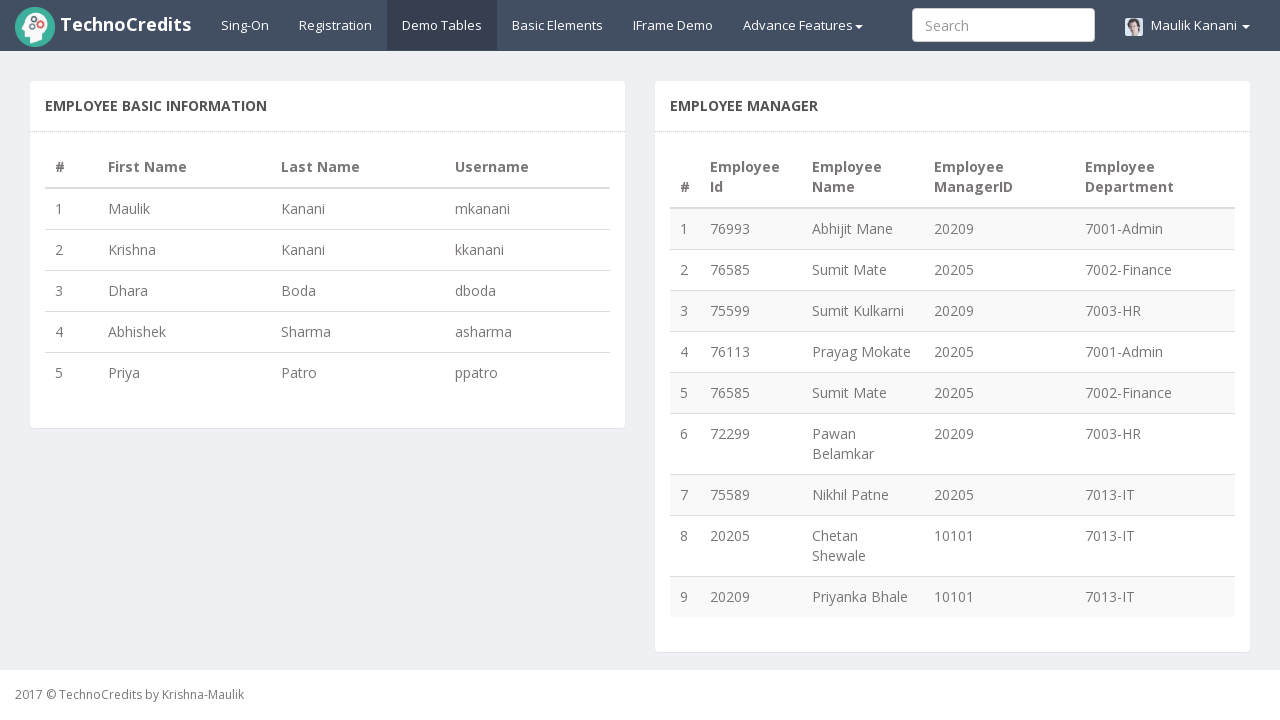

Retrieved actual username from row 3: dboda
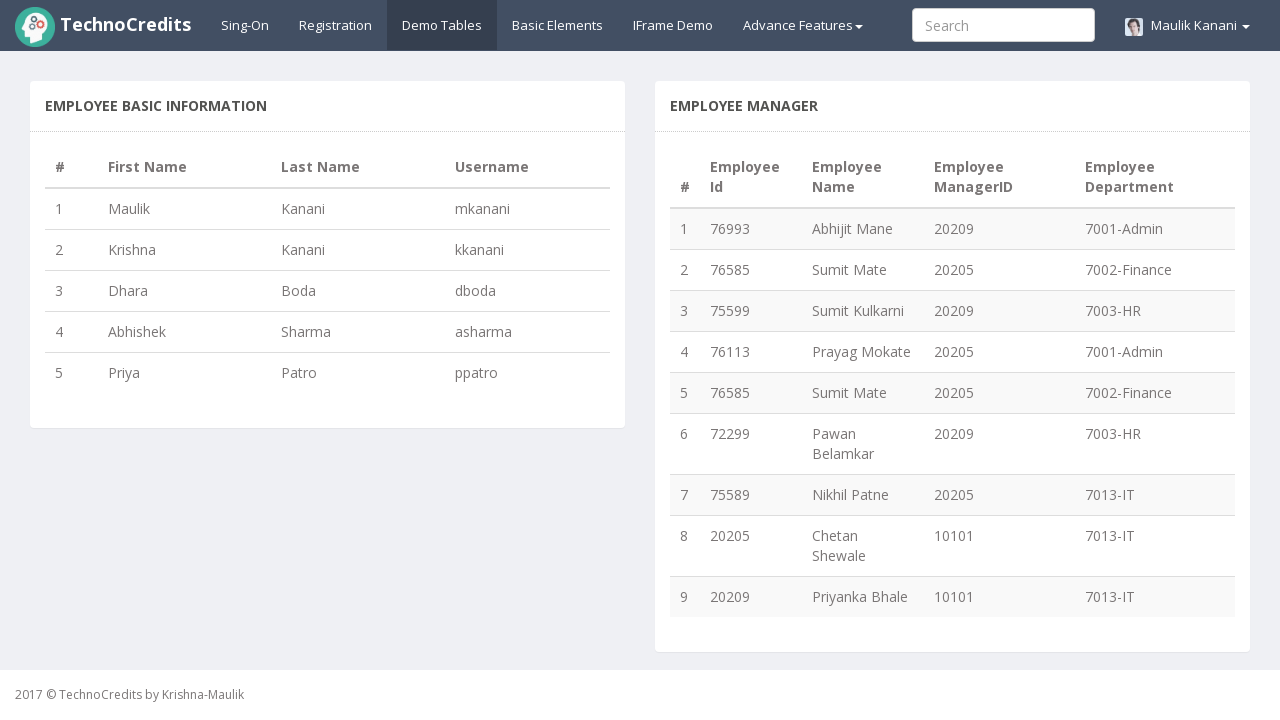

Username verification PASSED for row 3: dboda matches dboda
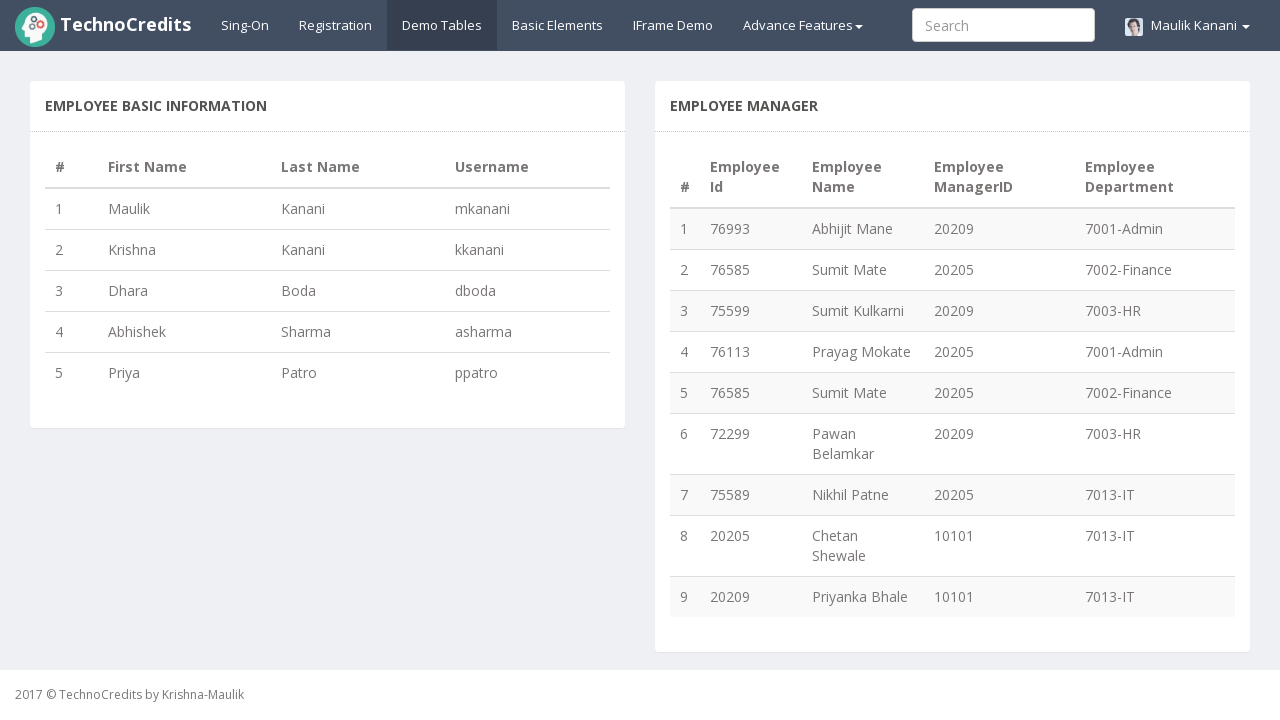

Retrieved first name from row 4
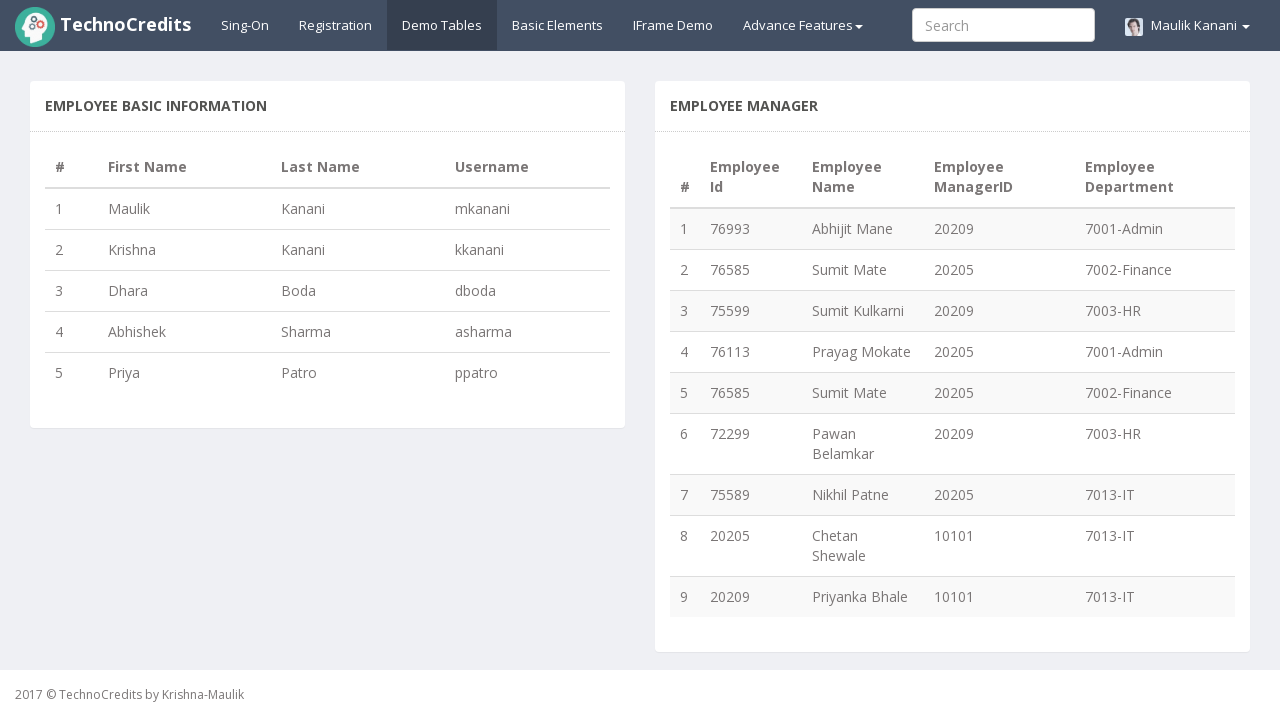

Retrieved last name from row 4
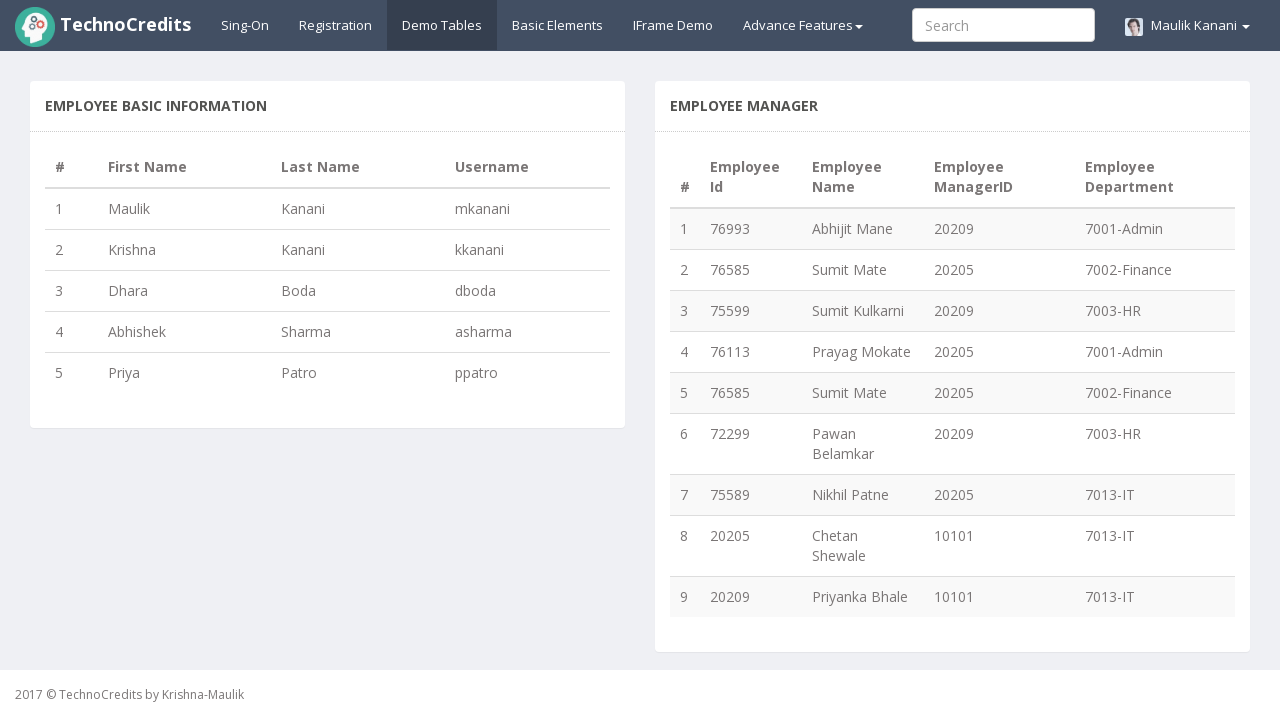

Calculated expected username for row 4: asharma
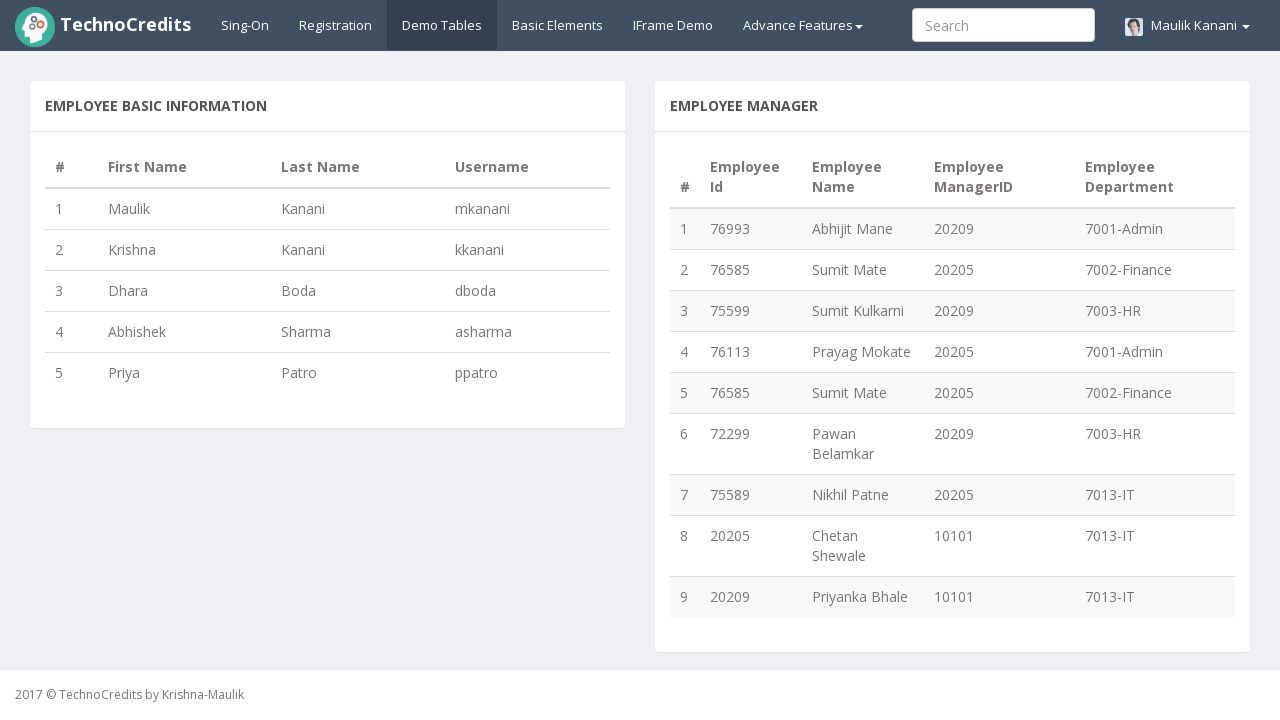

Retrieved actual username from row 4: asharma
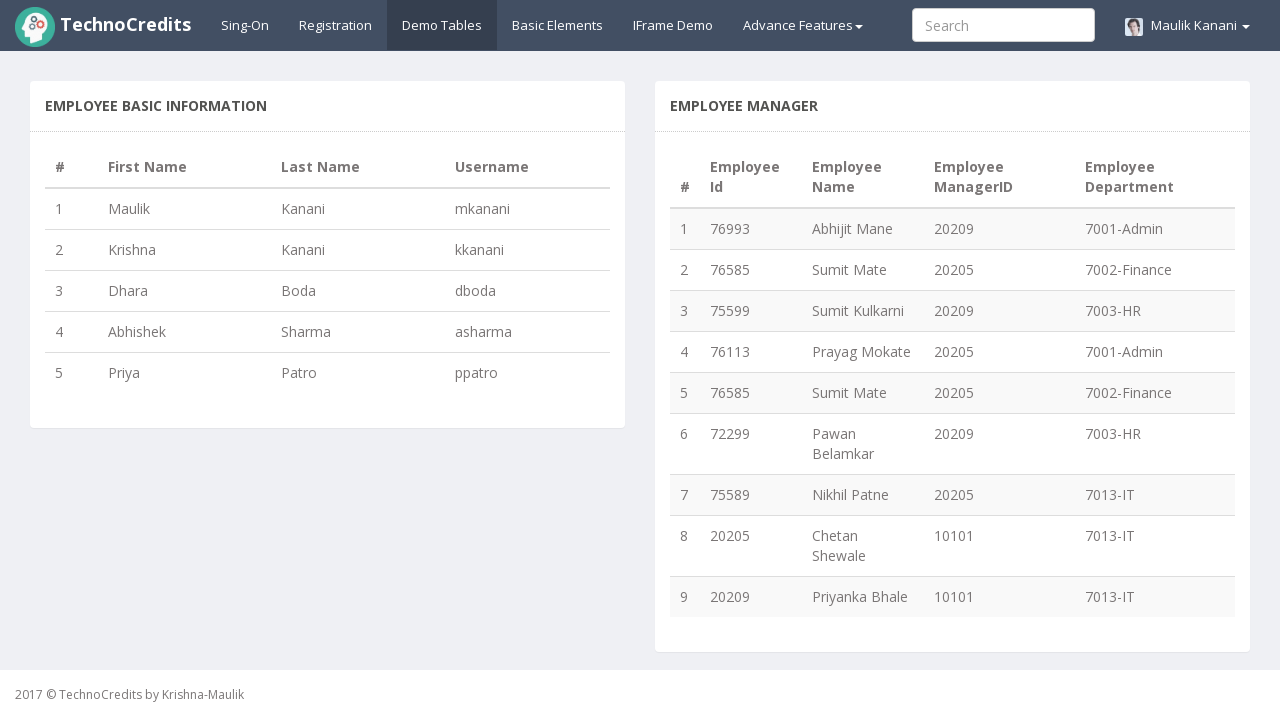

Username verification PASSED for row 4: asharma matches asharma
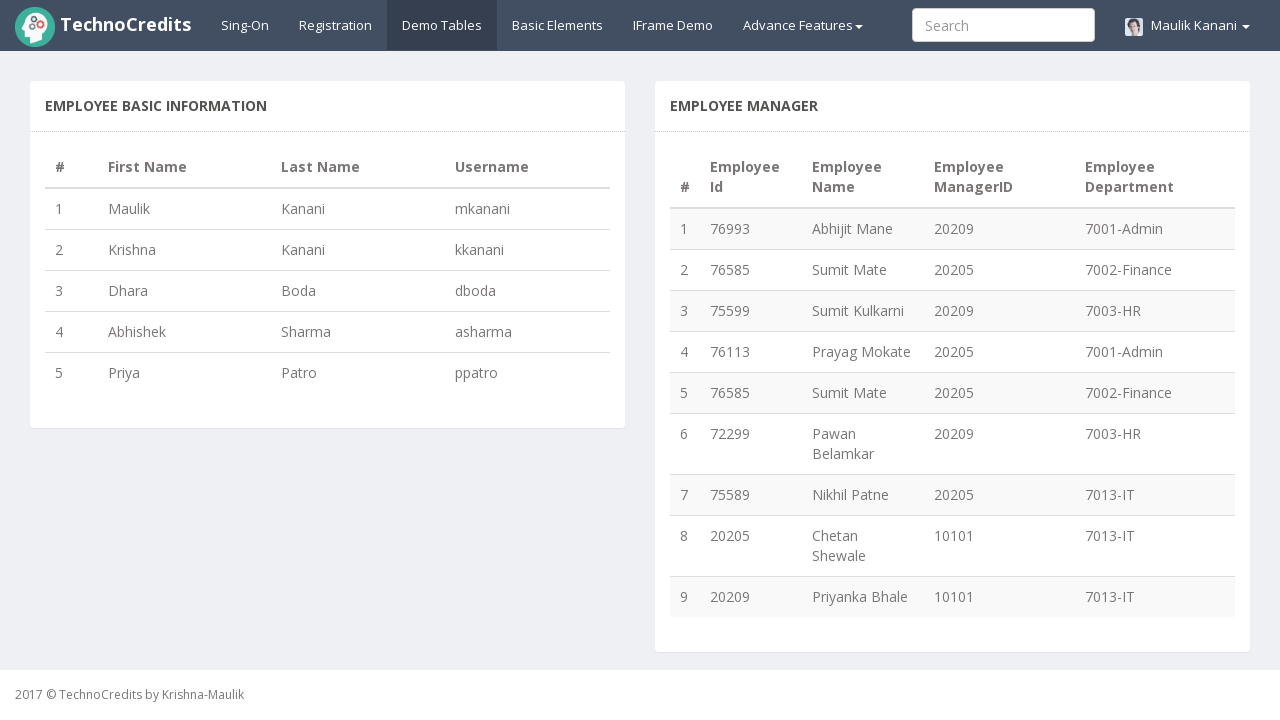

Retrieved first name from row 5
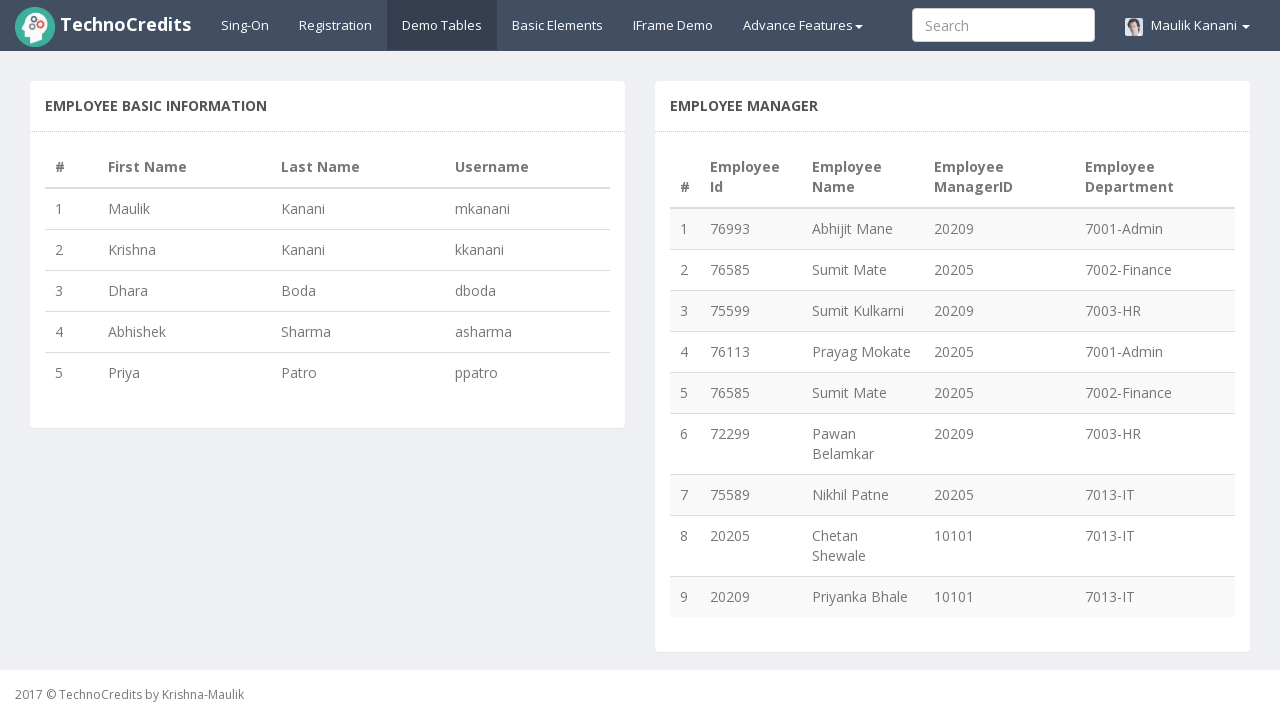

Retrieved last name from row 5
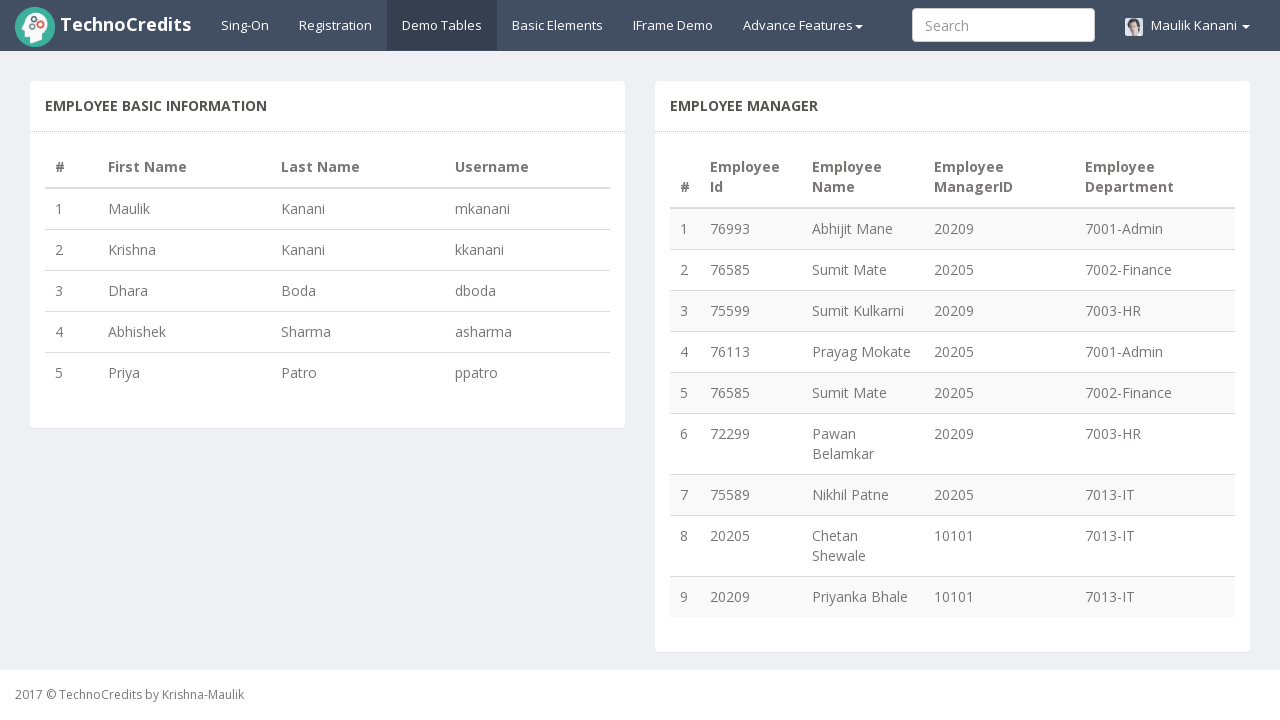

Calculated expected username for row 5: ppatro
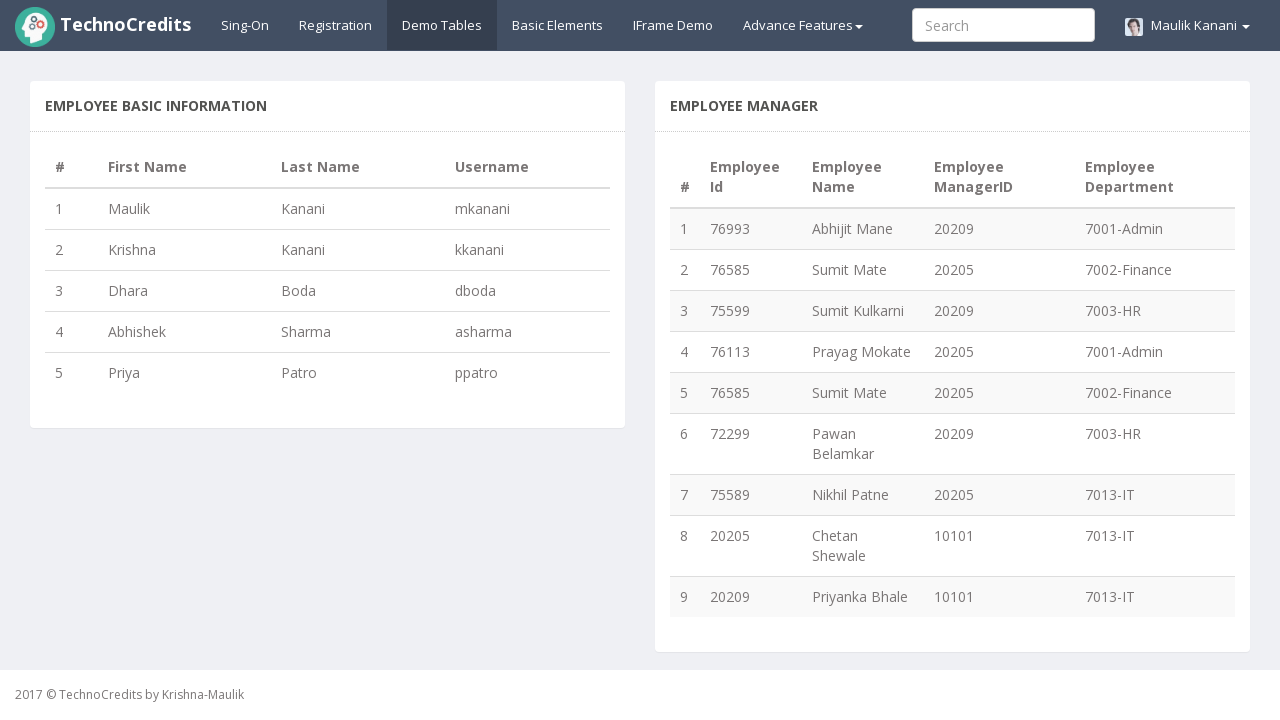

Retrieved actual username from row 5: ppatro
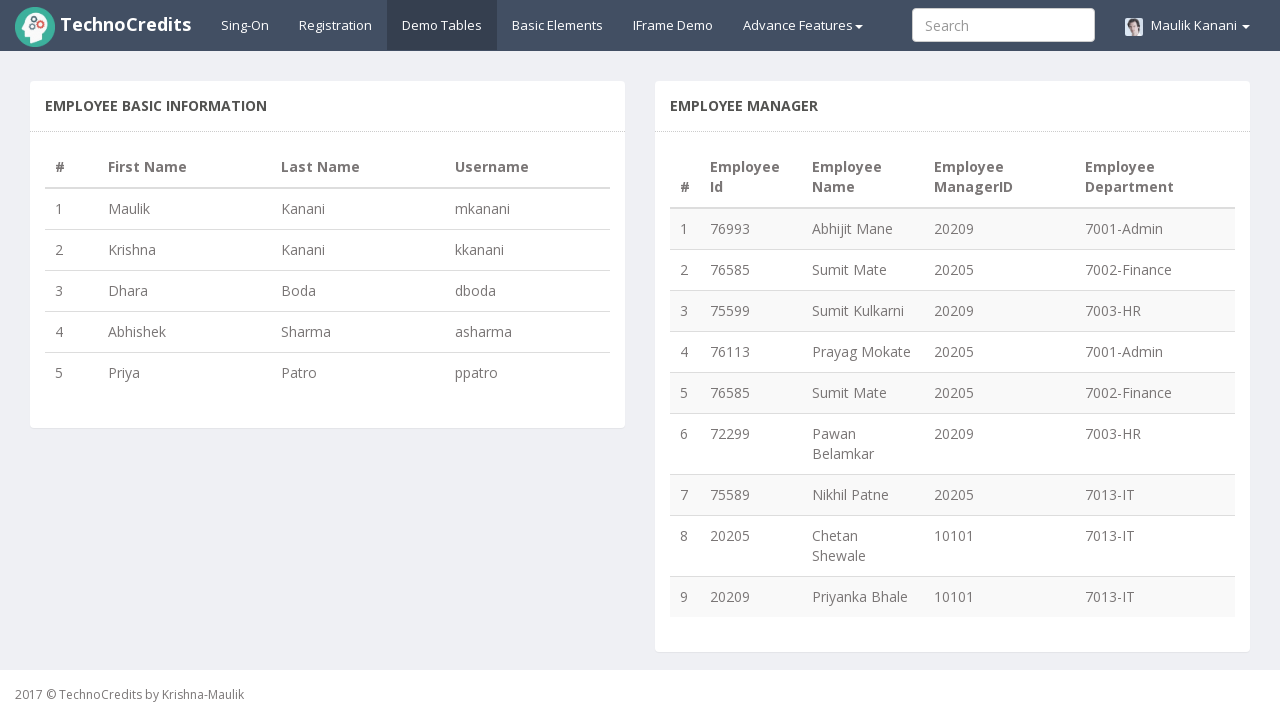

Username verification PASSED for row 5: ppatro matches ppatro
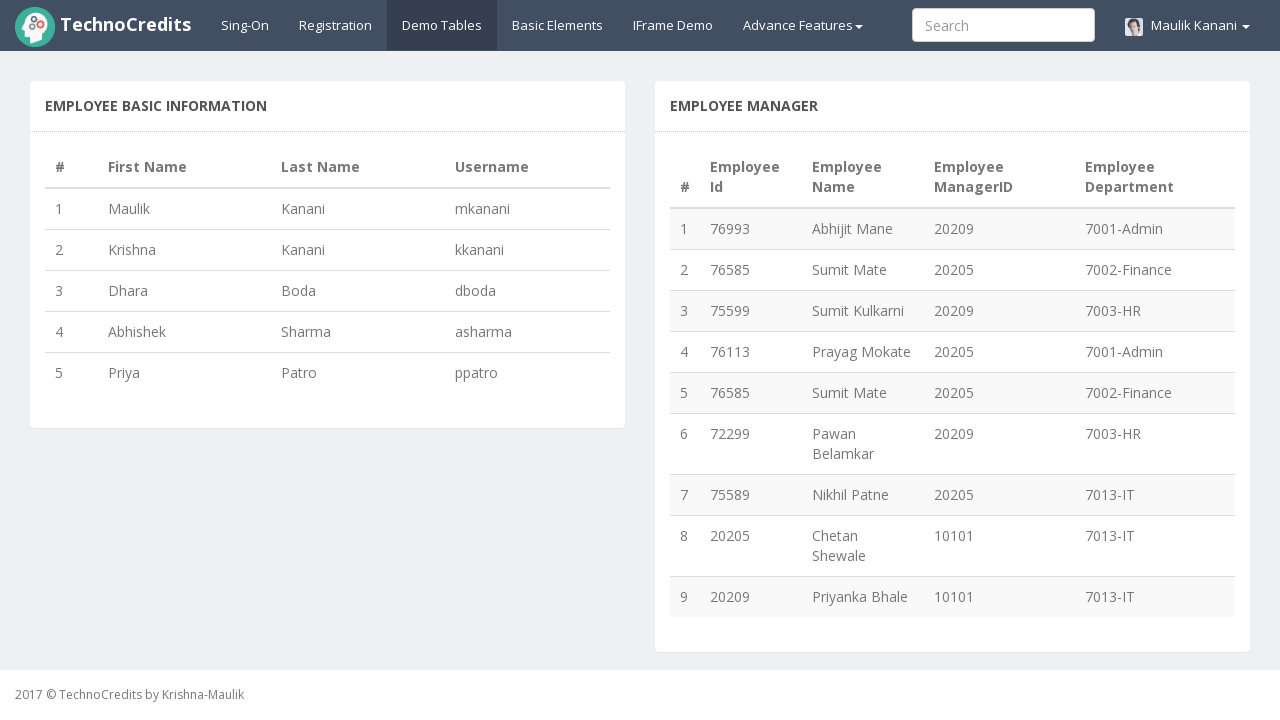

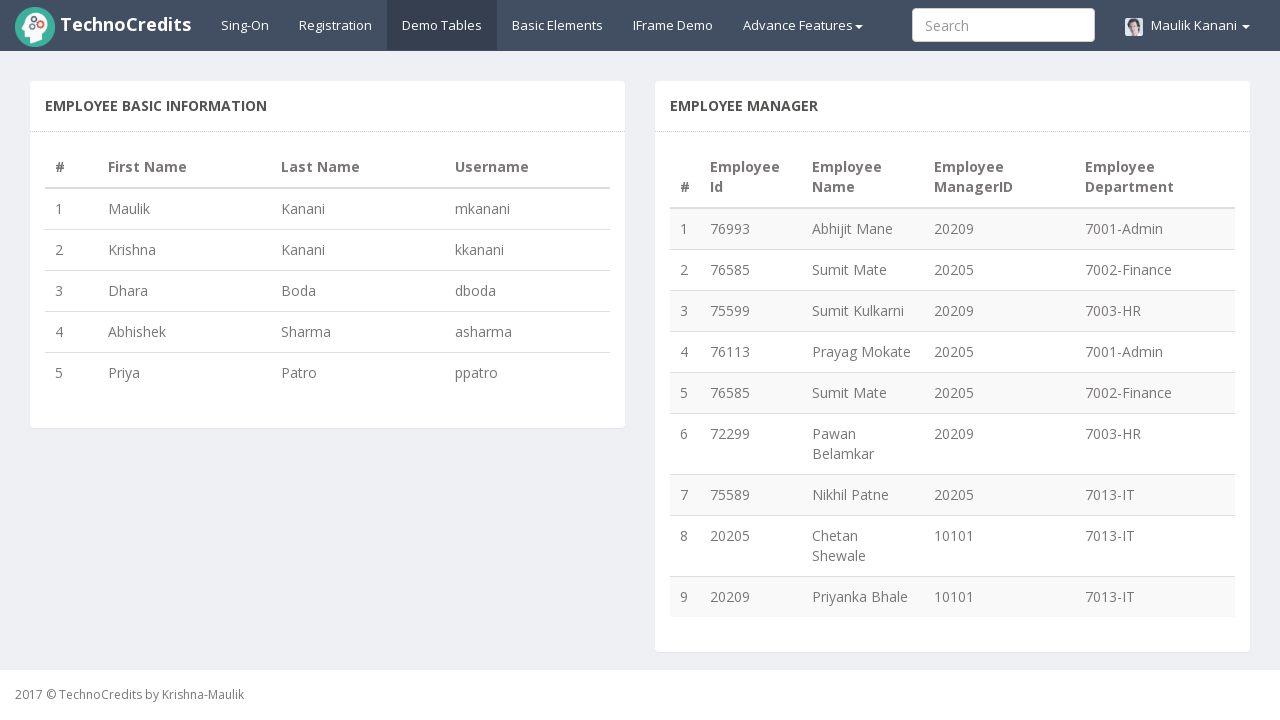